Tests dropdown selection by finding the dropdown element, iterating through all options, clicking on "Option 1", and verifying the selection was successful.

Starting URL: http://the-internet.herokuapp.com/dropdown

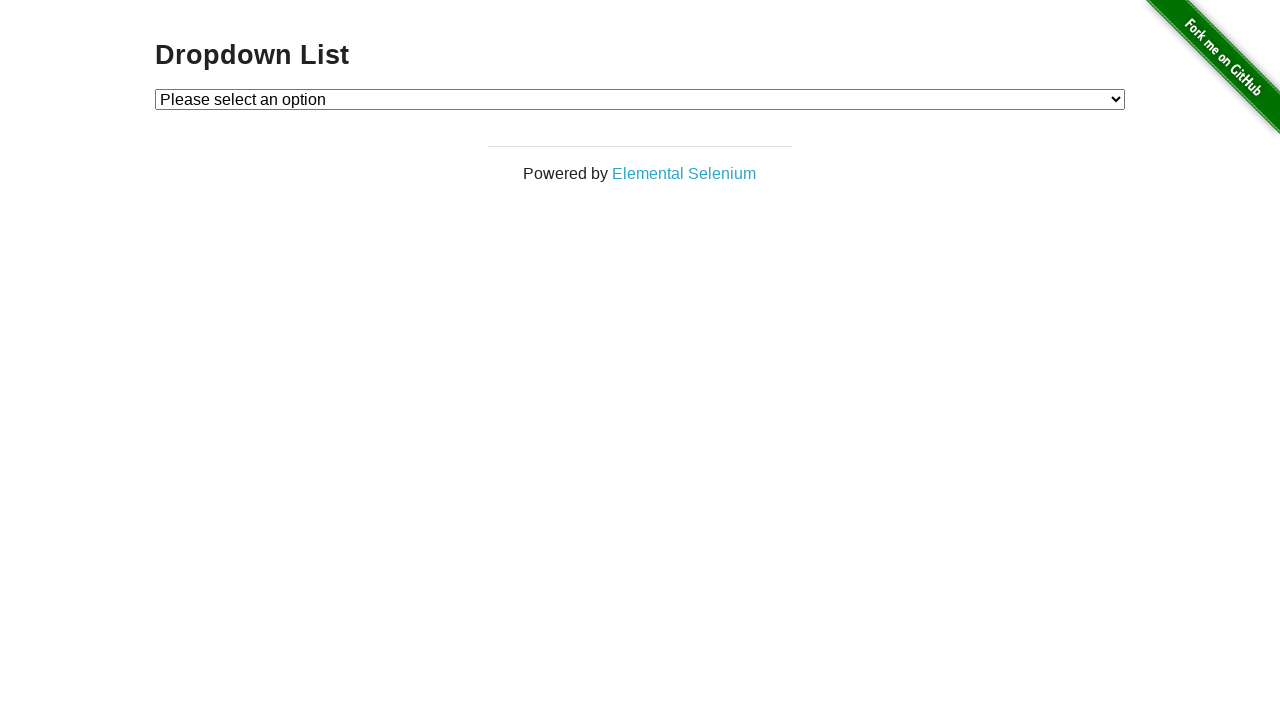

Waited for dropdown element to be visible
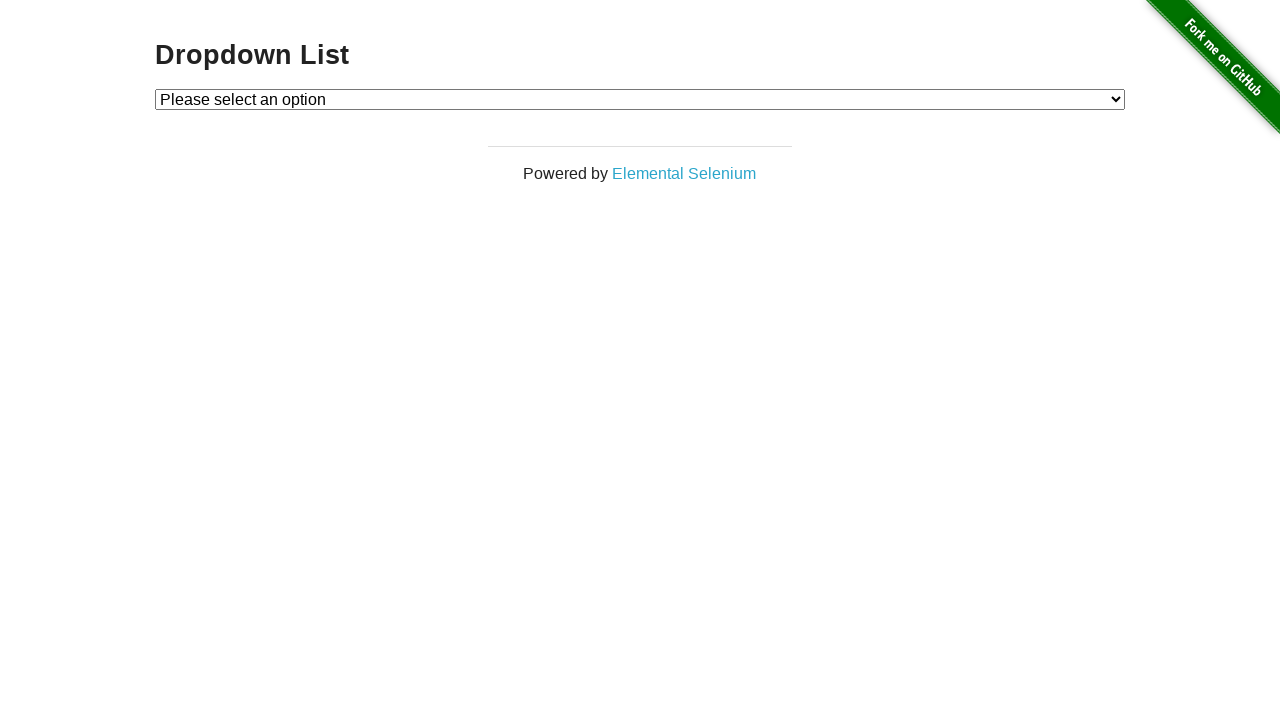

Selected 'Option 1' from the dropdown on #dropdown
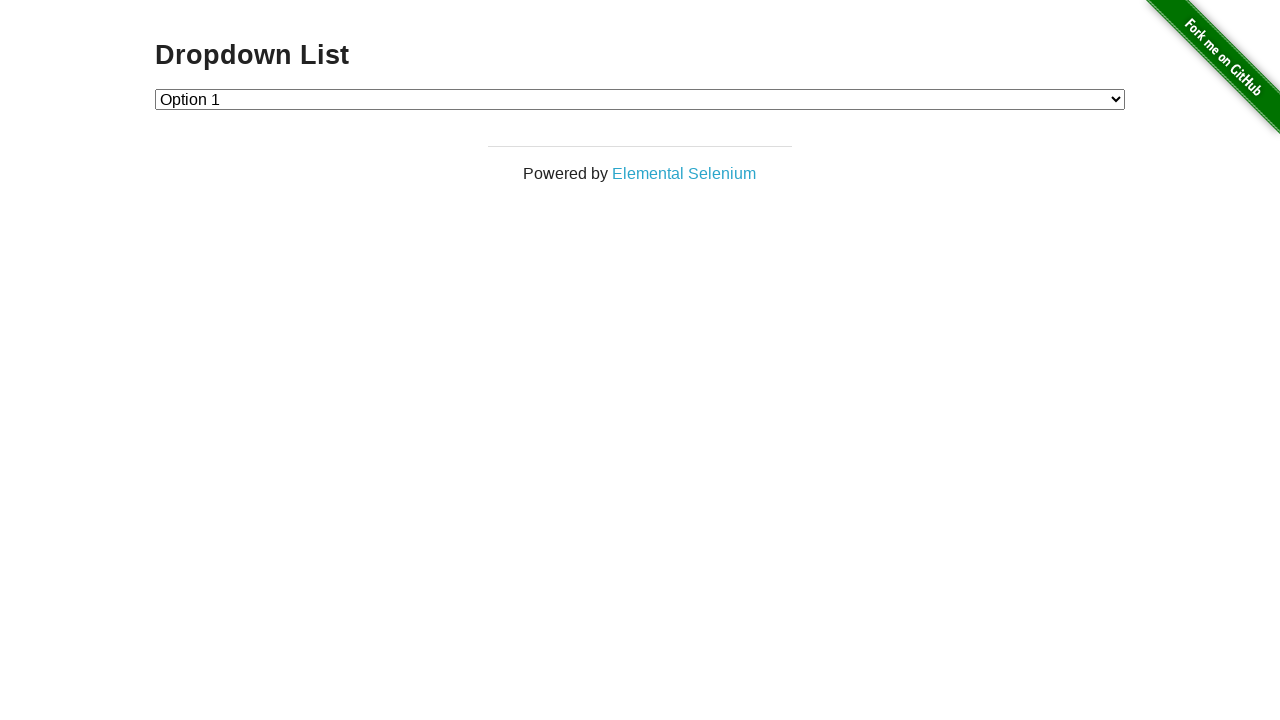

Retrieved the selected dropdown value
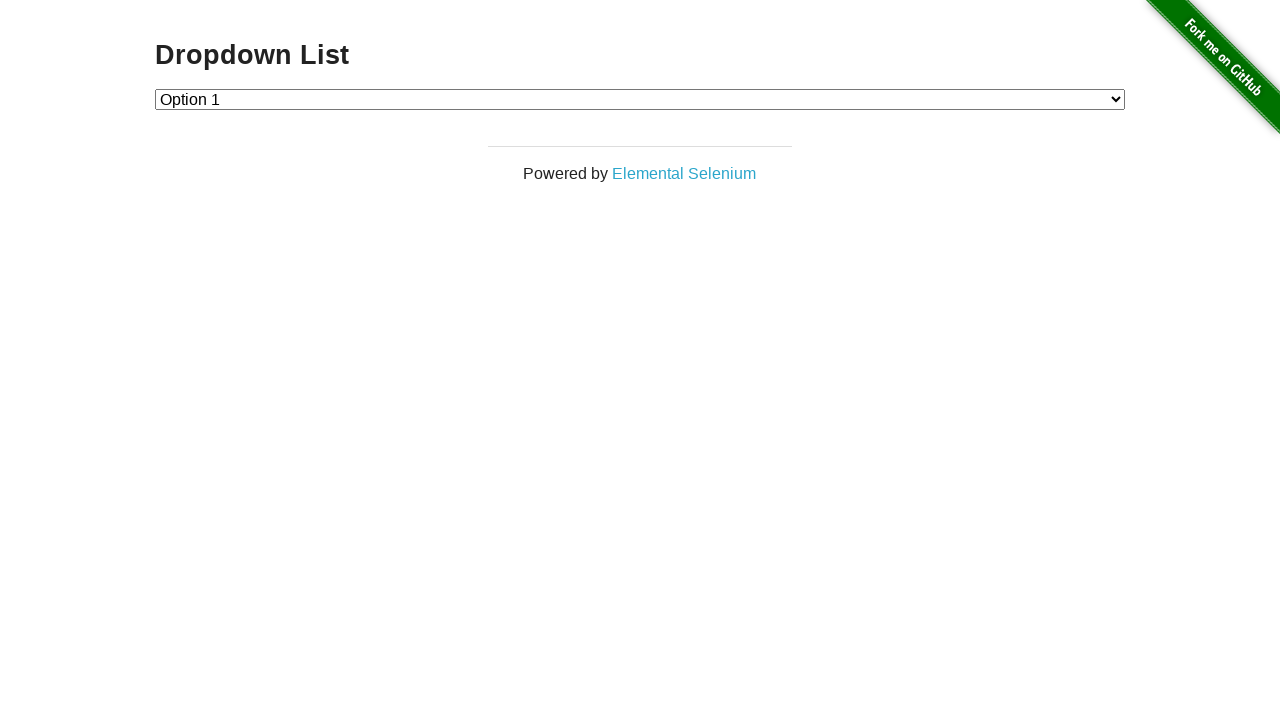

Verified dropdown selection was successful - value is '1'
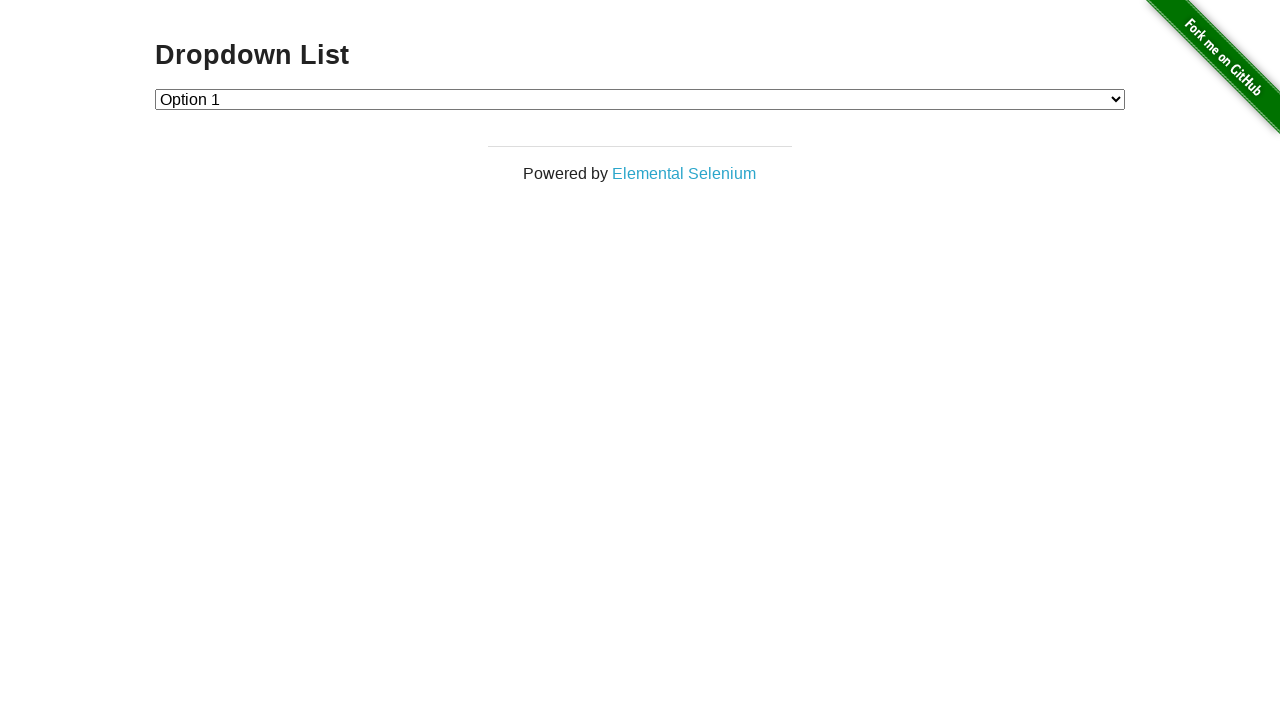

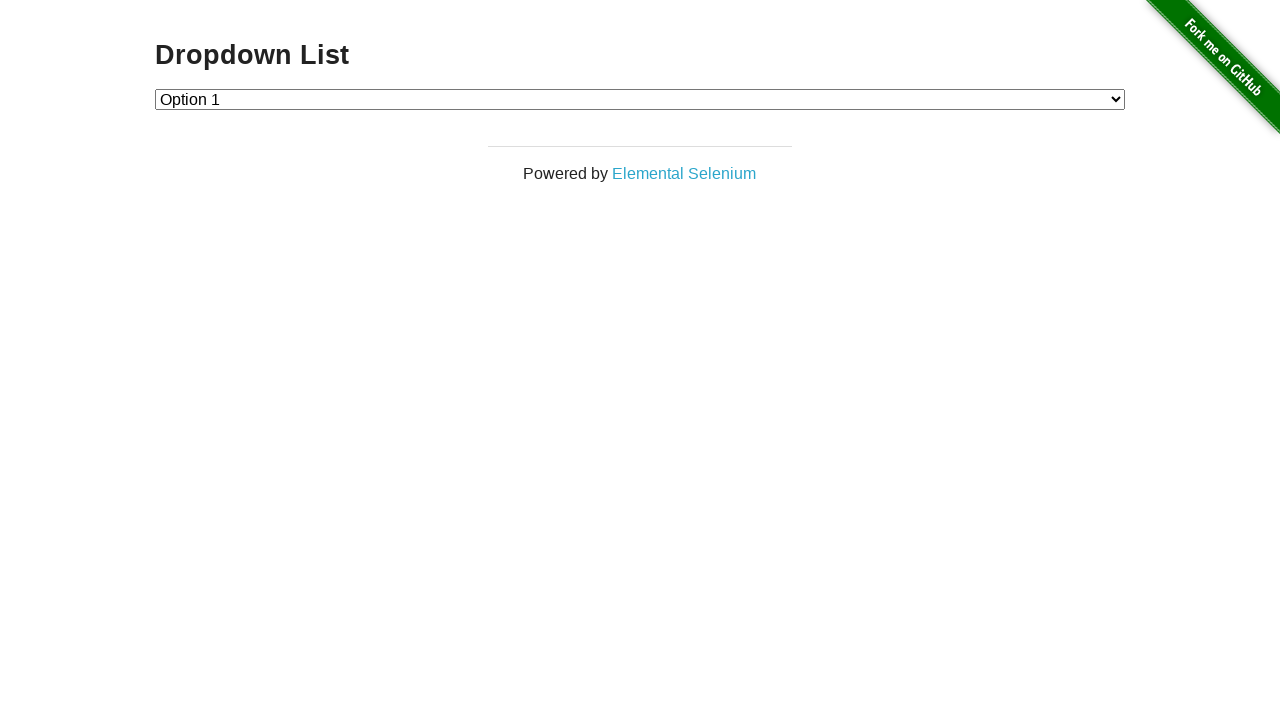